Checks all checkboxes for rows where gender is "male" in a table

Starting URL: https://vins-udemy.s3.amazonaws.com/java/html/java8-stream-table.html

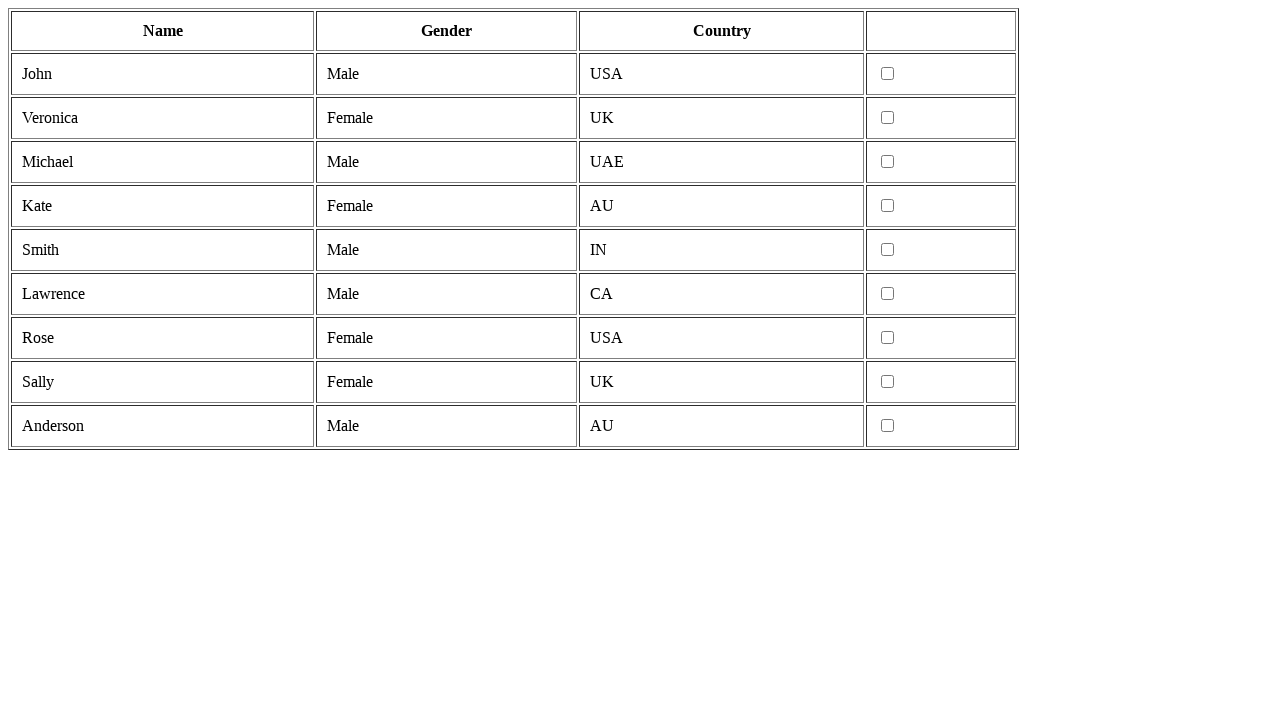

Navigated to S3 table verification page
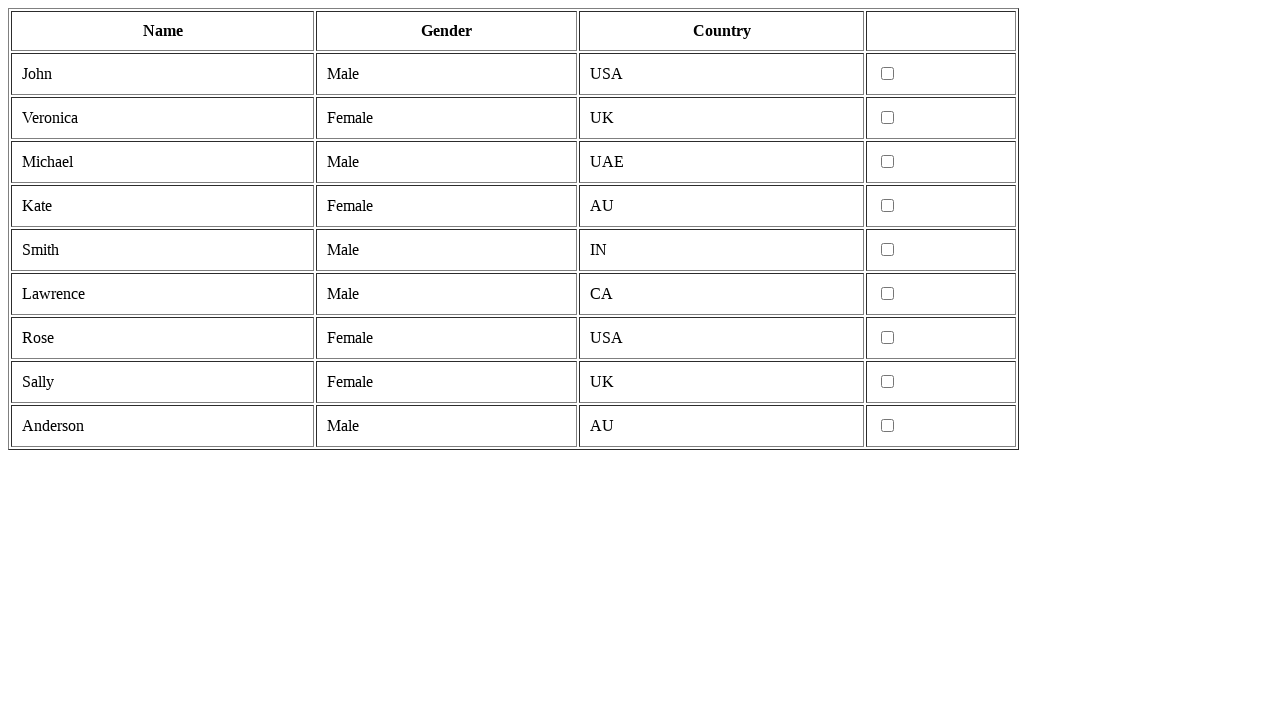

Located all table rows
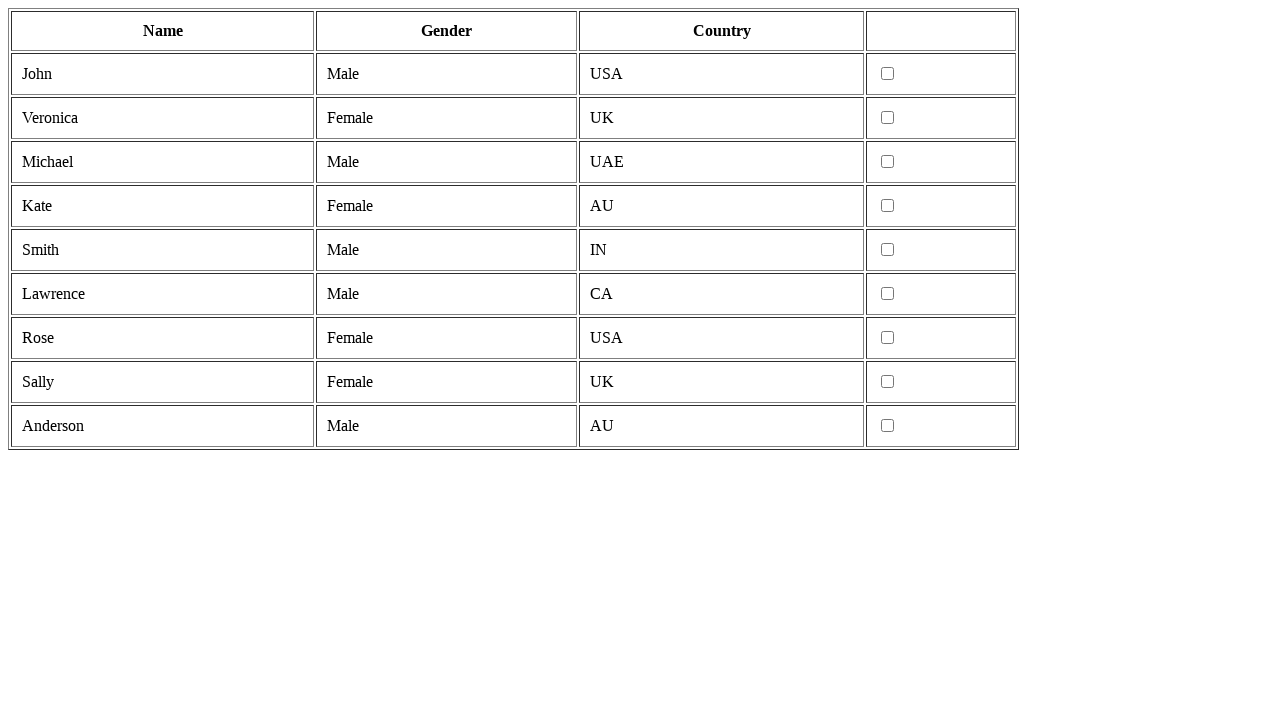

Located cells in current table row
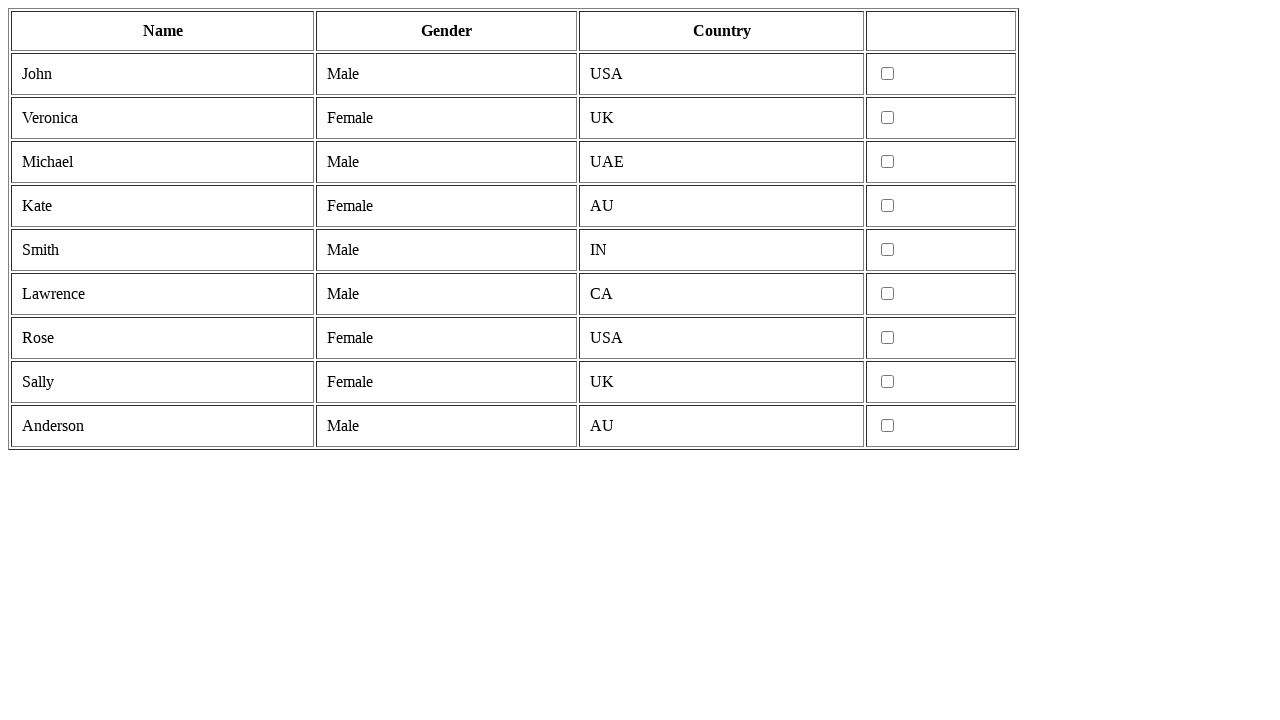

Clicked checkbox for male gender row at (888, 74) on tr >> nth=1 >> td >> nth=3 >> input
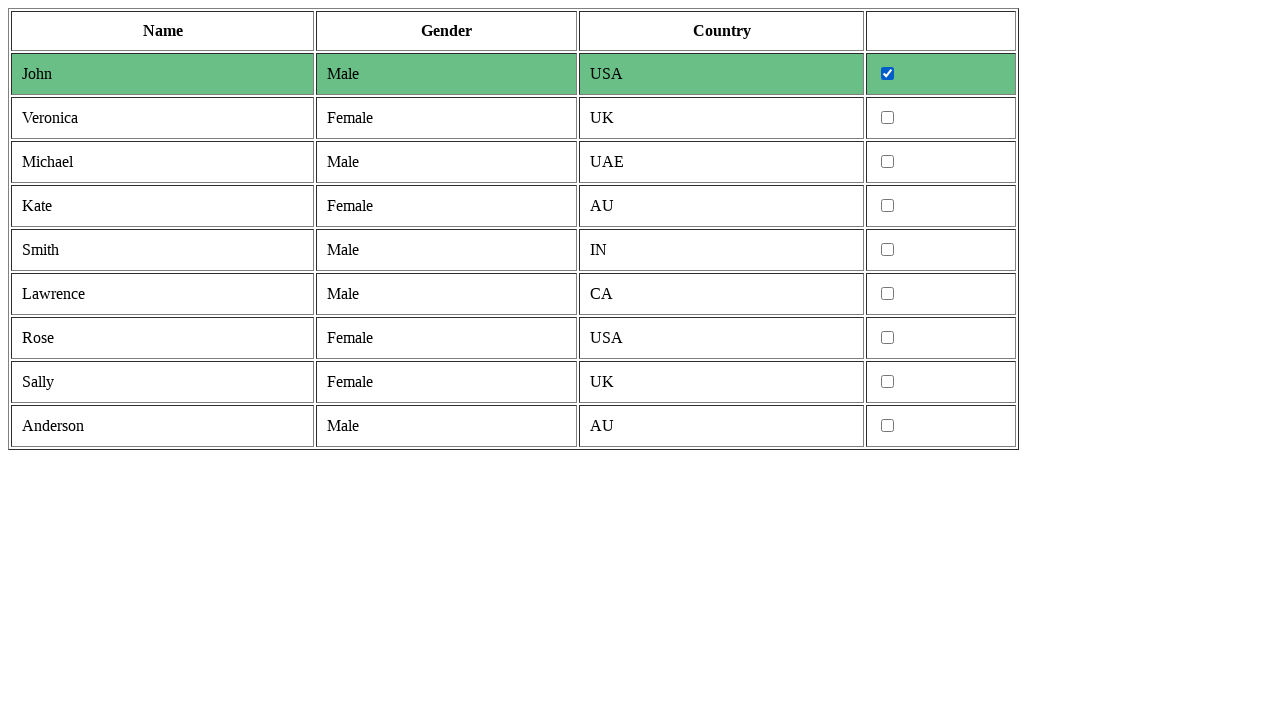

Located cells in current table row
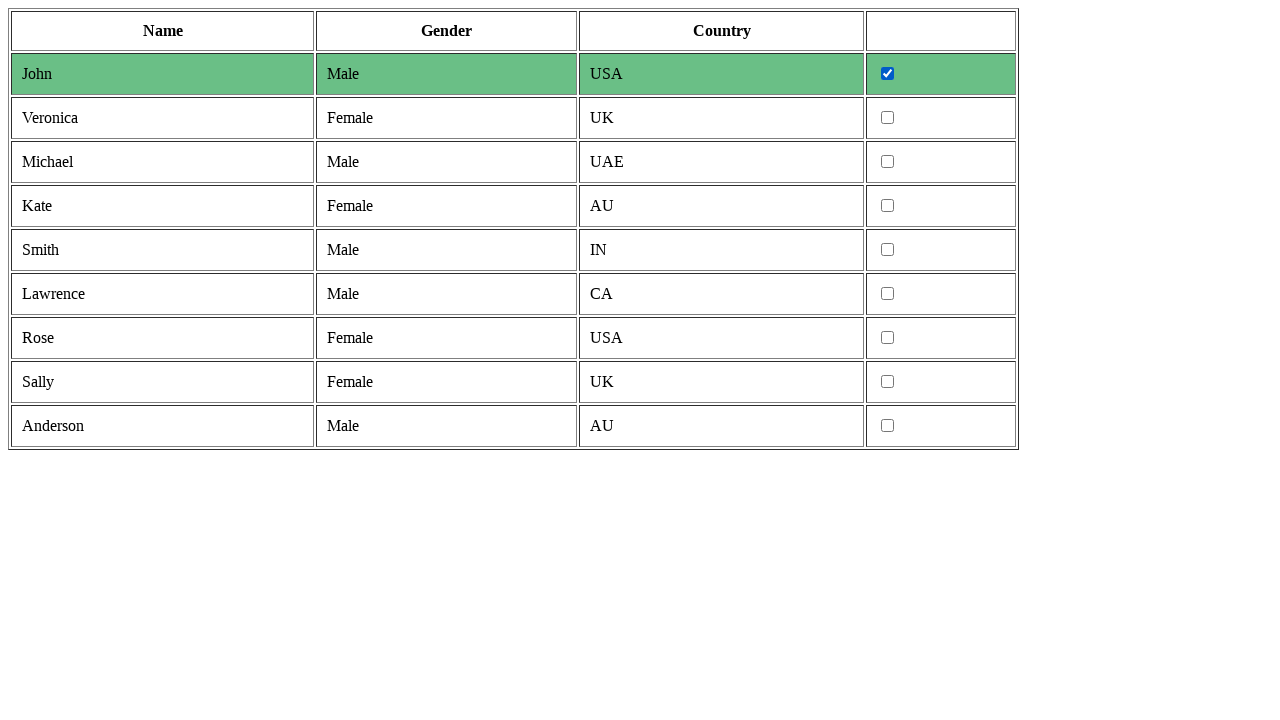

Located cells in current table row
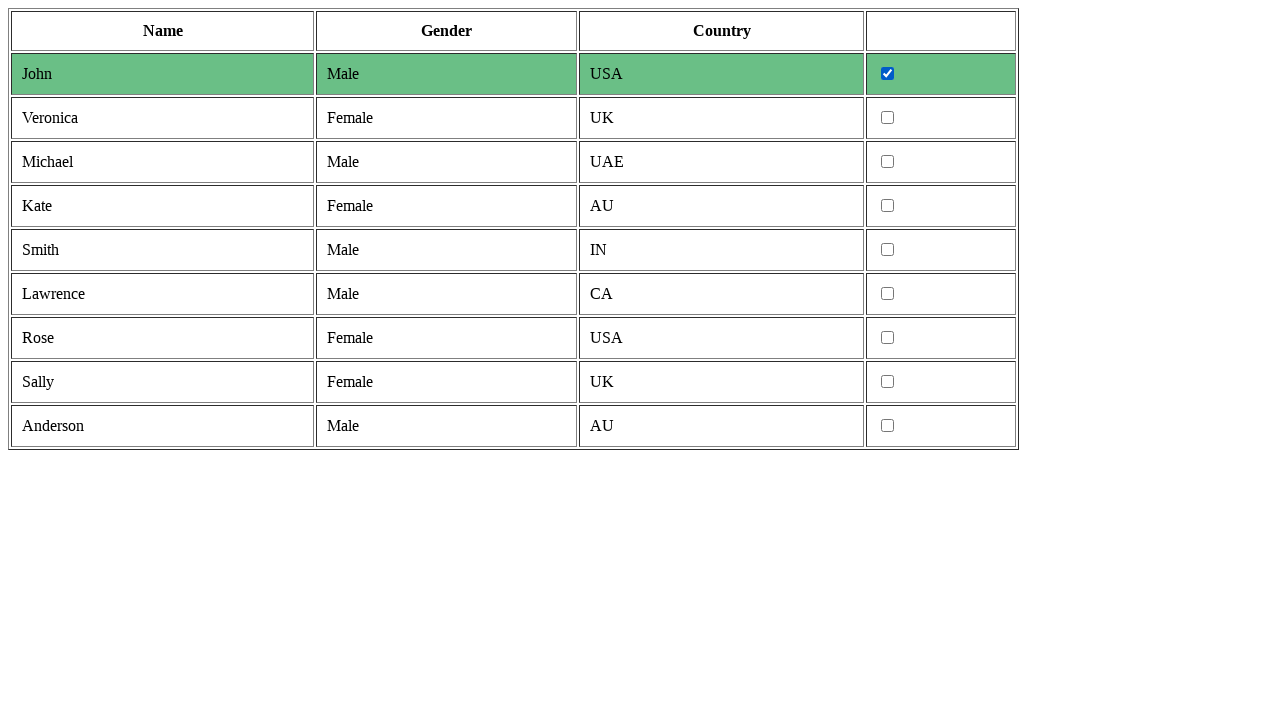

Clicked checkbox for male gender row at (888, 162) on tr >> nth=3 >> td >> nth=3 >> input
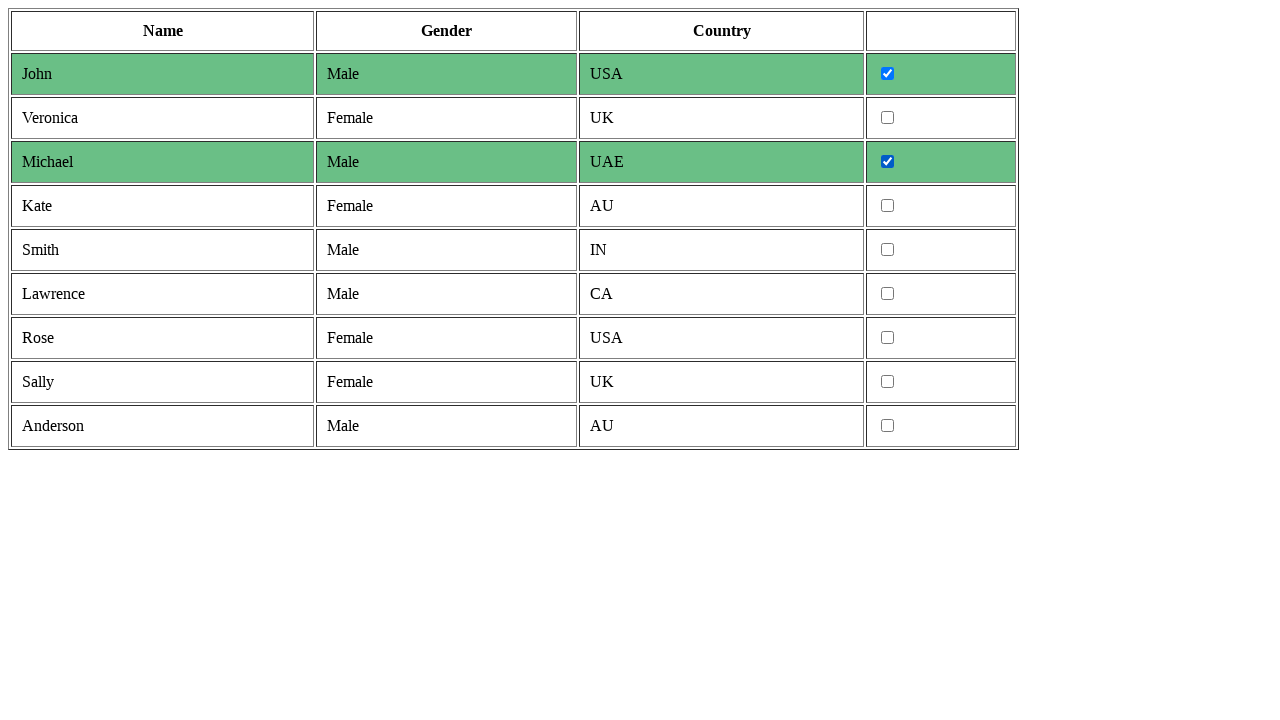

Located cells in current table row
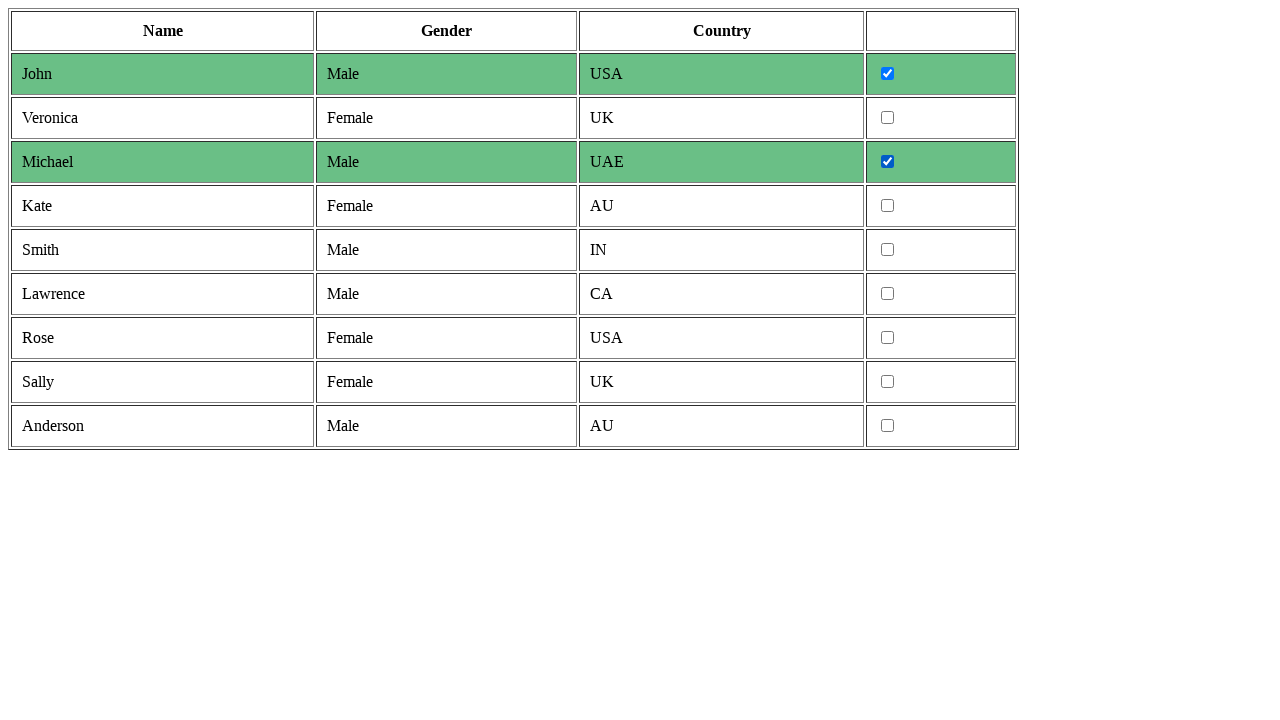

Located cells in current table row
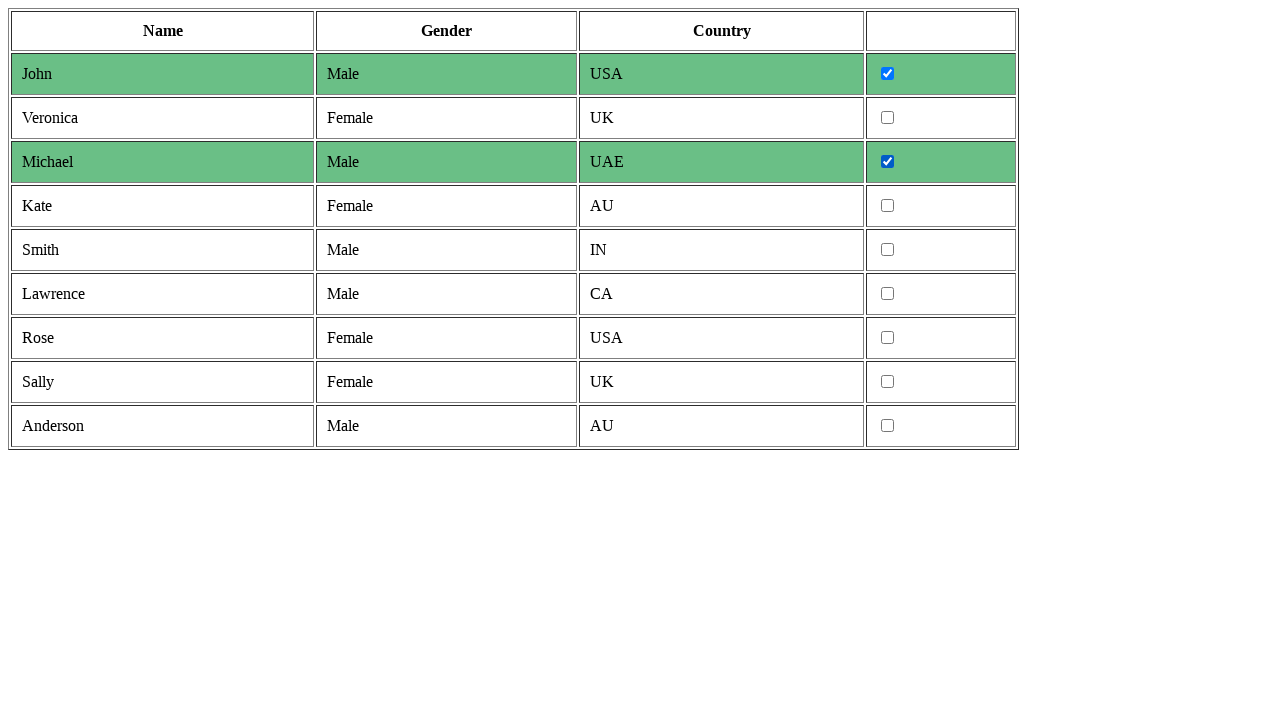

Clicked checkbox for male gender row at (888, 250) on tr >> nth=5 >> td >> nth=3 >> input
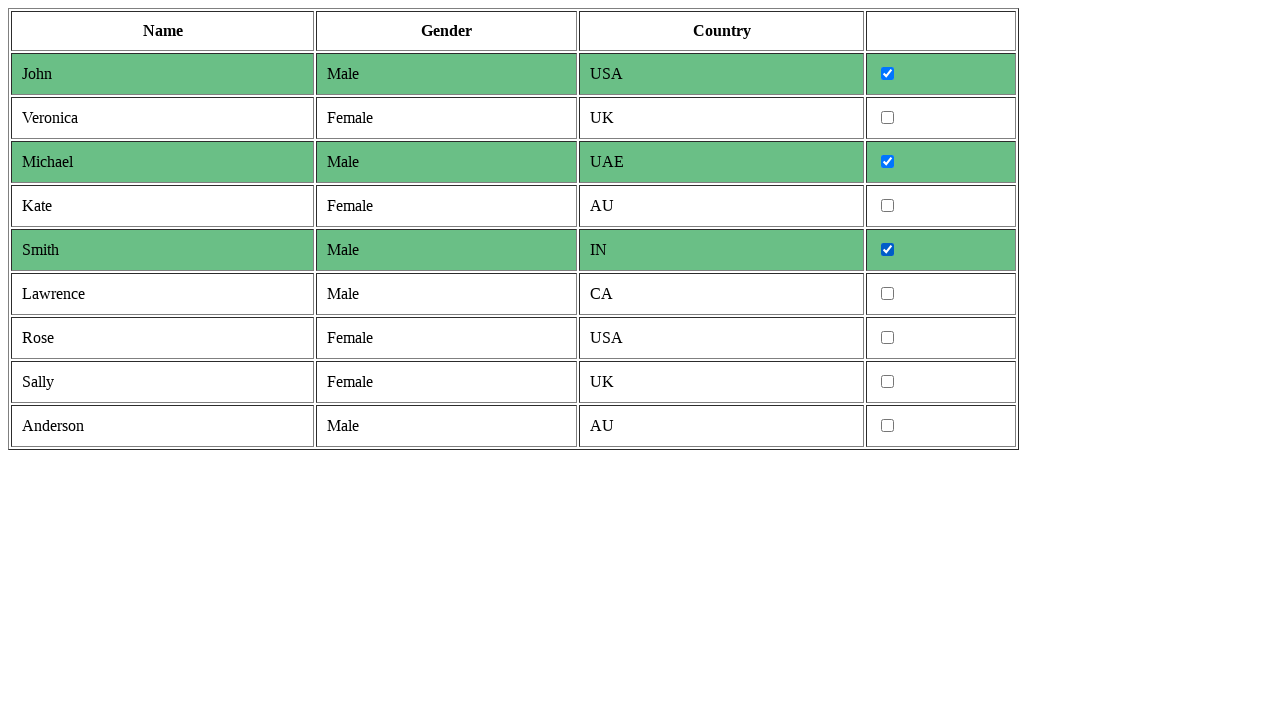

Located cells in current table row
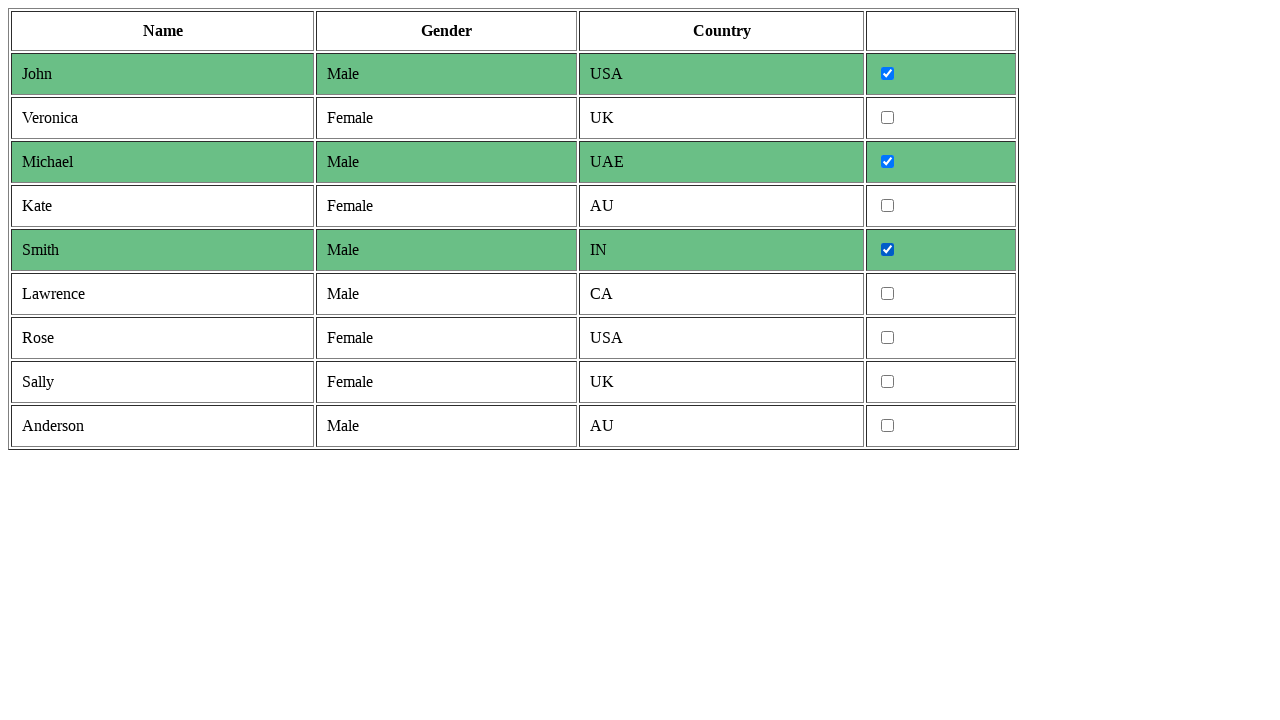

Clicked checkbox for male gender row at (888, 294) on tr >> nth=6 >> td >> nth=3 >> input
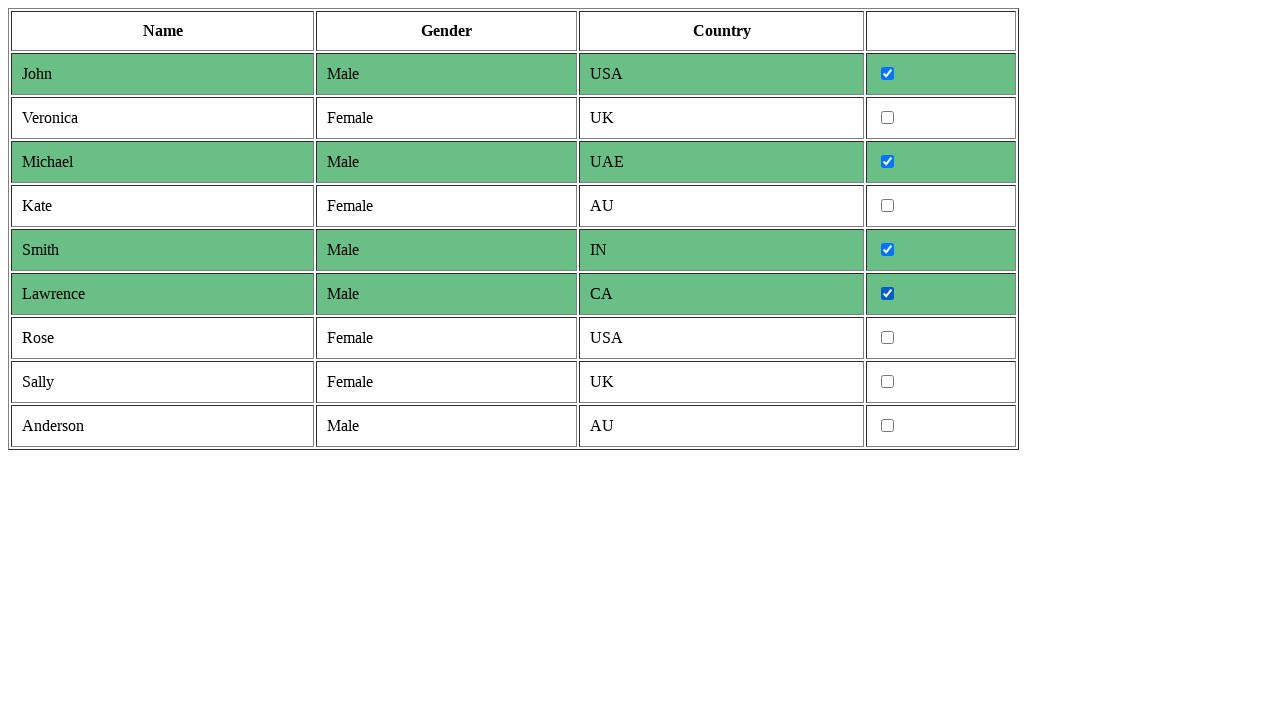

Located cells in current table row
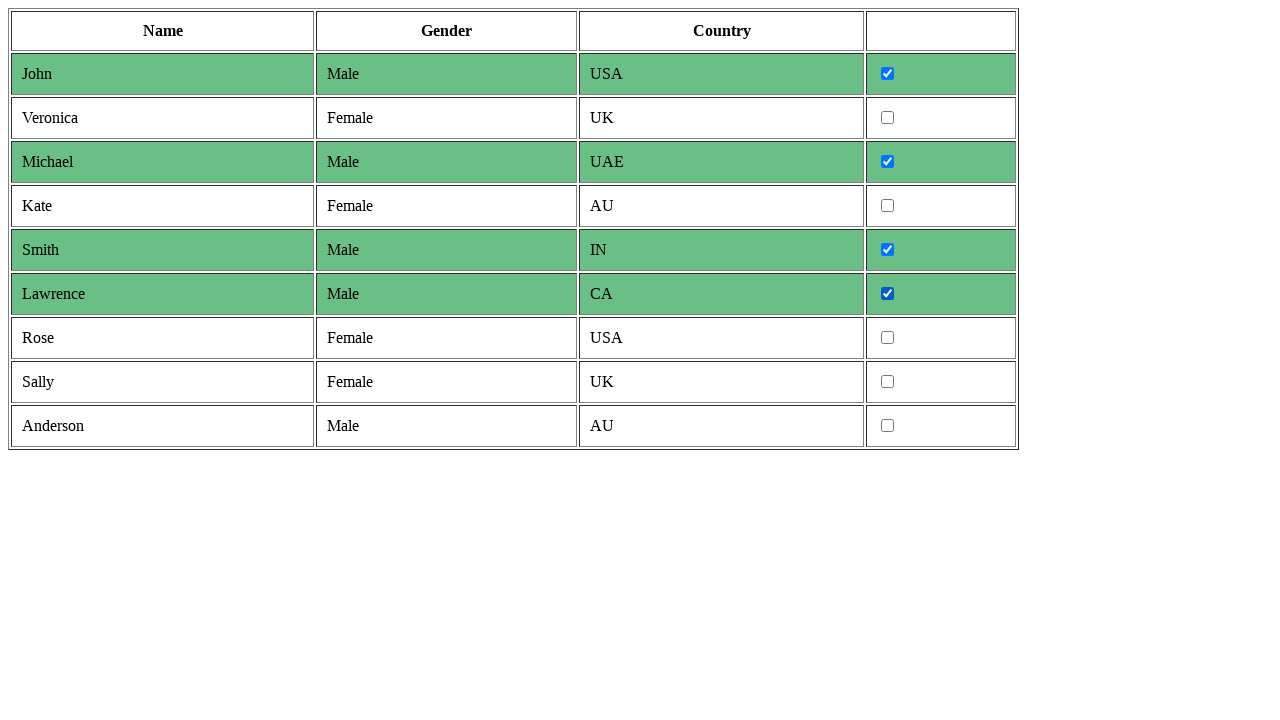

Located cells in current table row
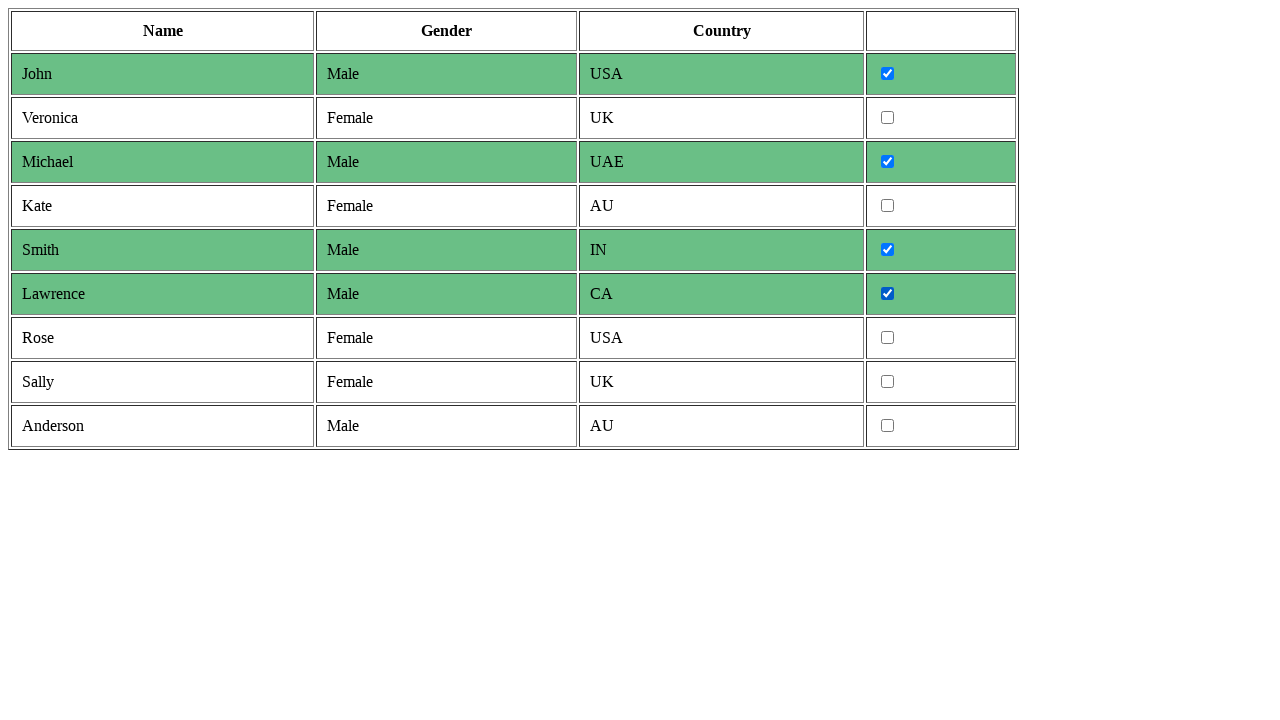

Located cells in current table row
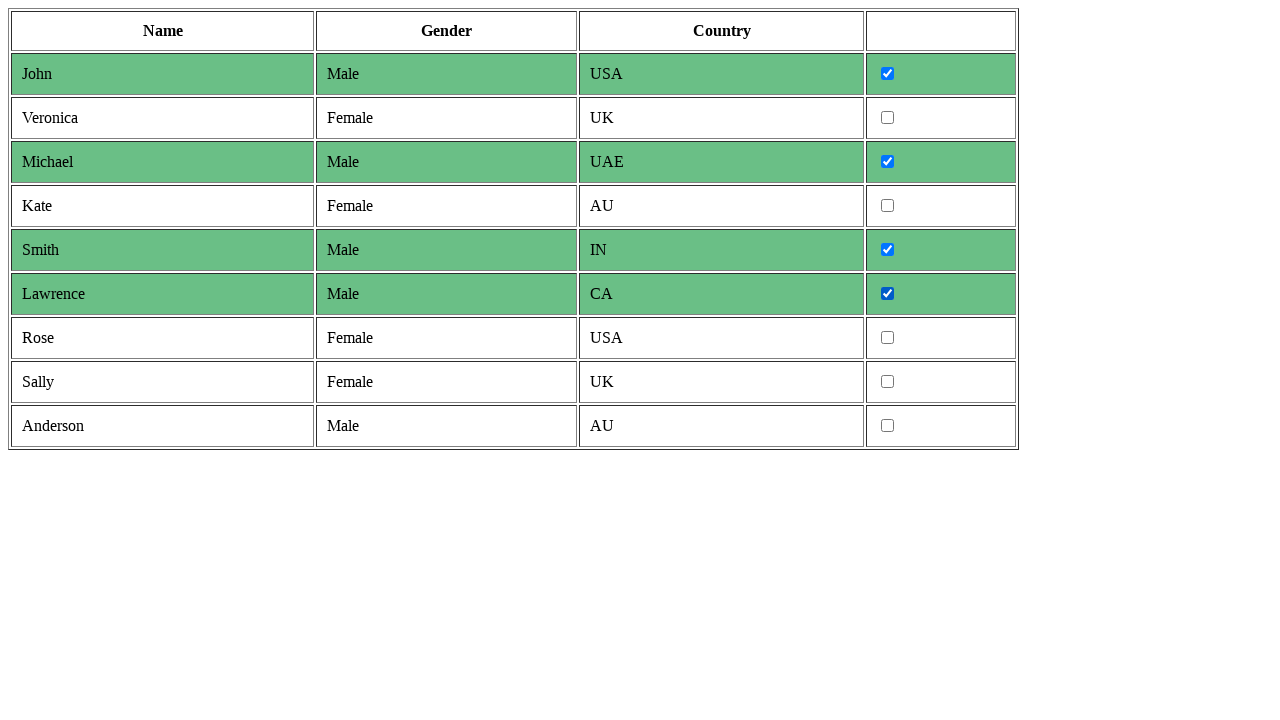

Clicked checkbox for male gender row at (888, 426) on tr >> nth=9 >> td >> nth=3 >> input
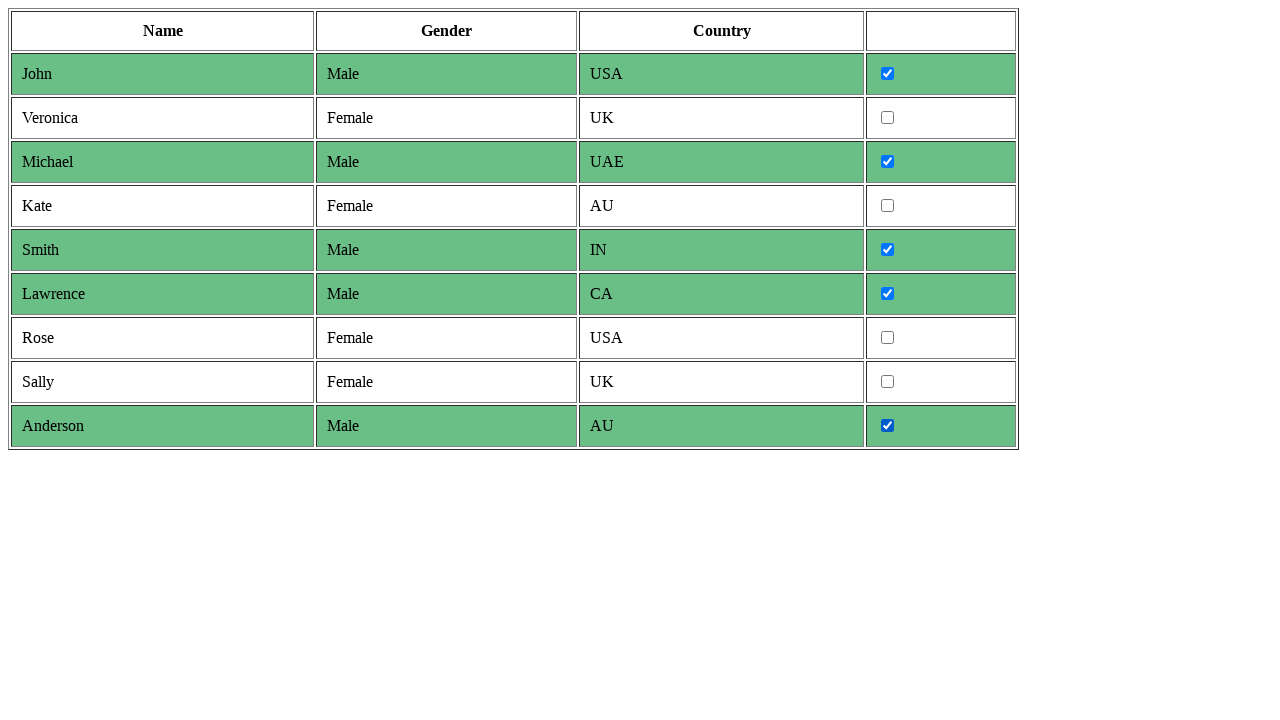

Waited 10 seconds to view results
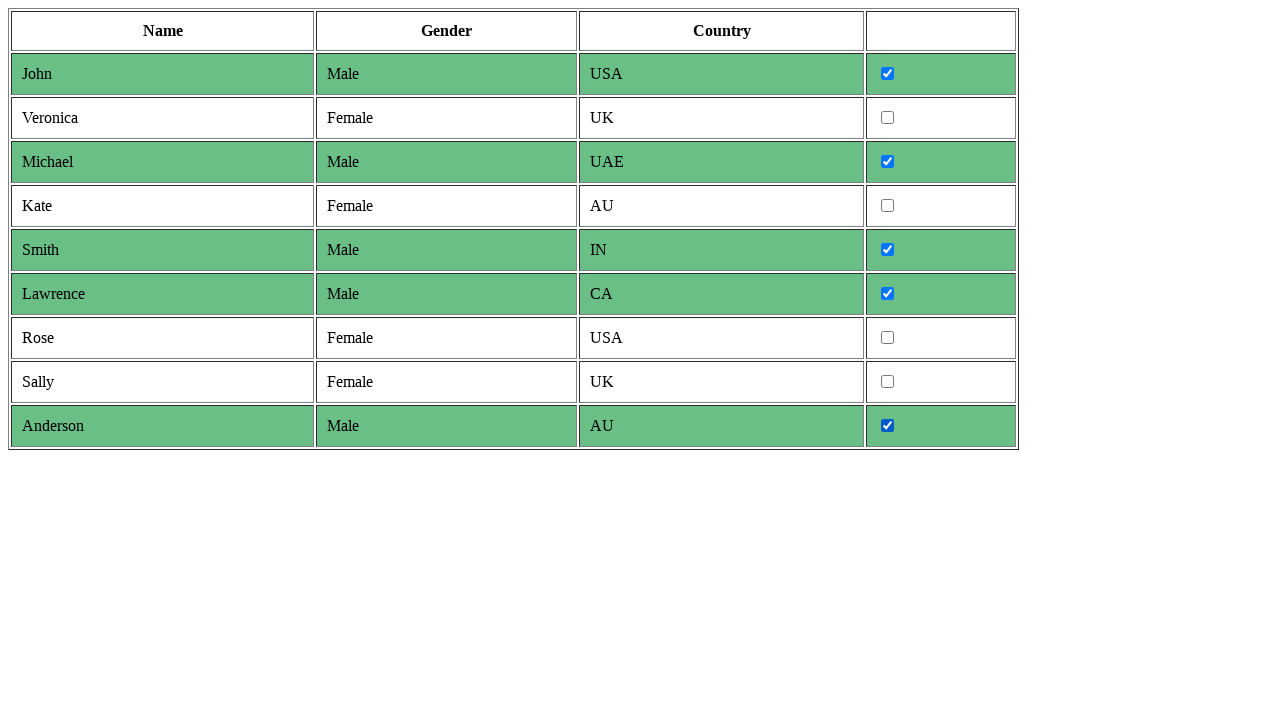

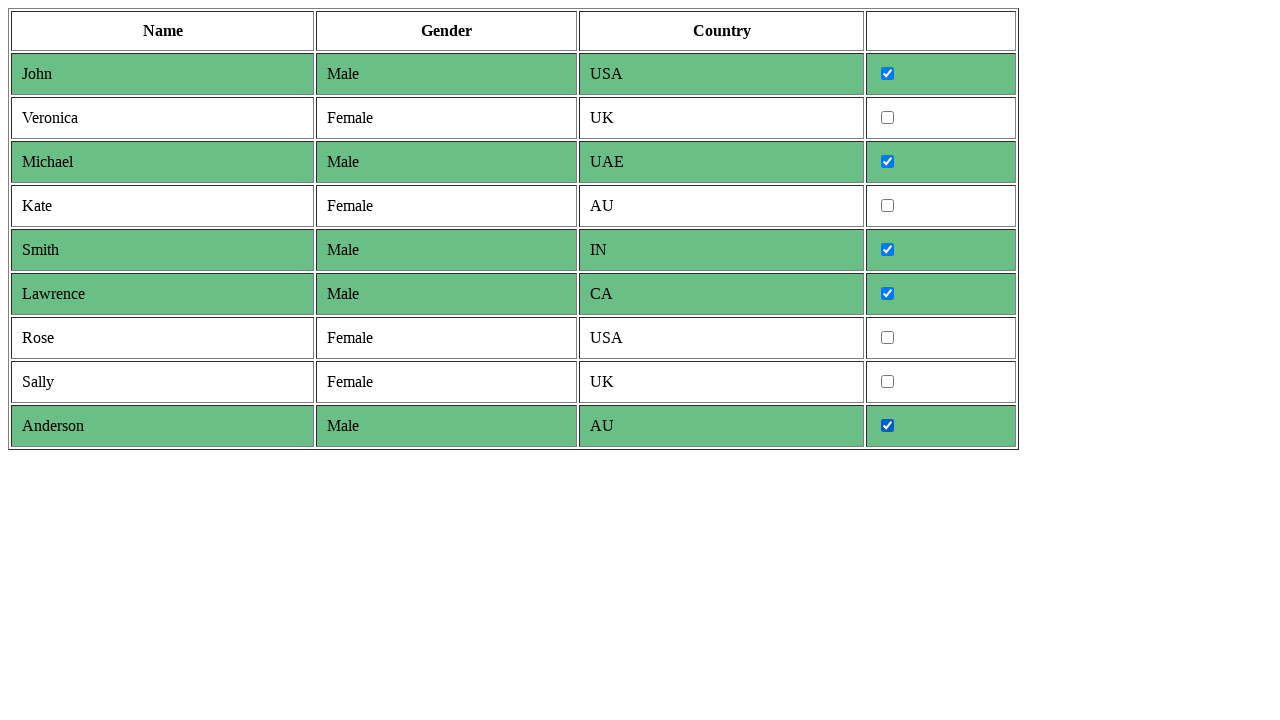